Tests scrolling to form elements and filling in name and date fields on a scrollable page

Starting URL: https://formy-project.herokuapp.com/scroll

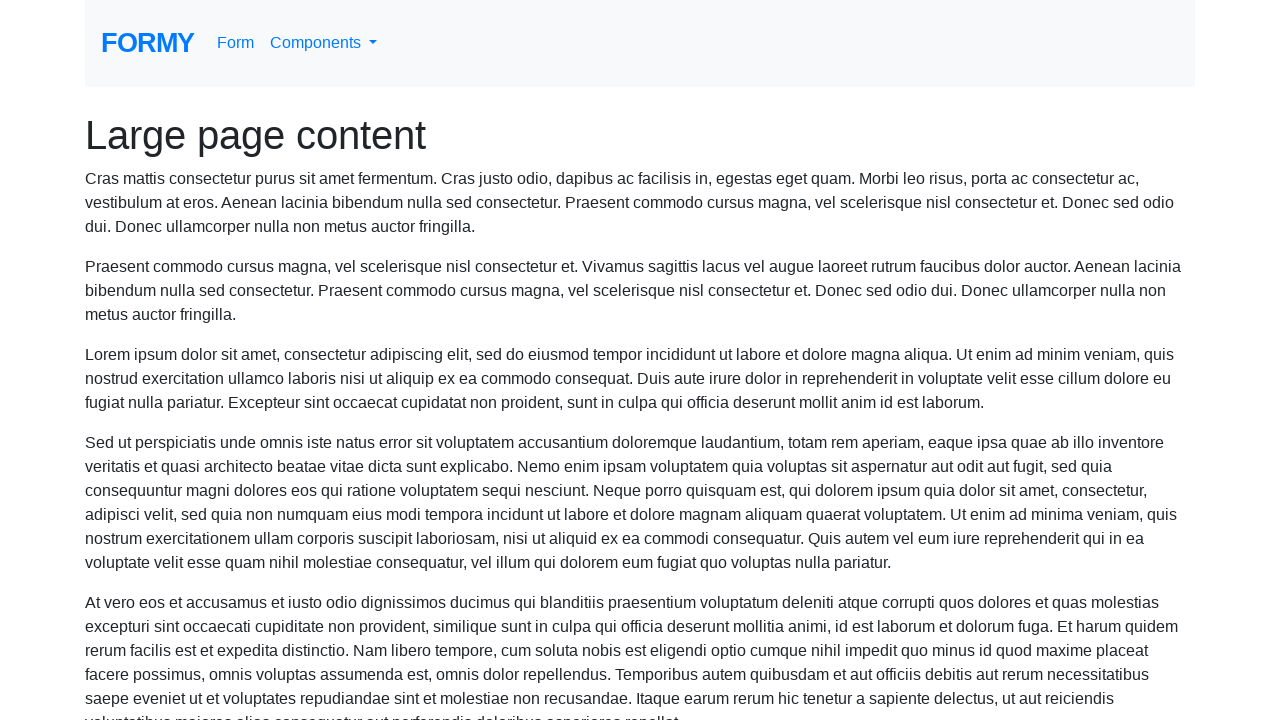

Located the name field element
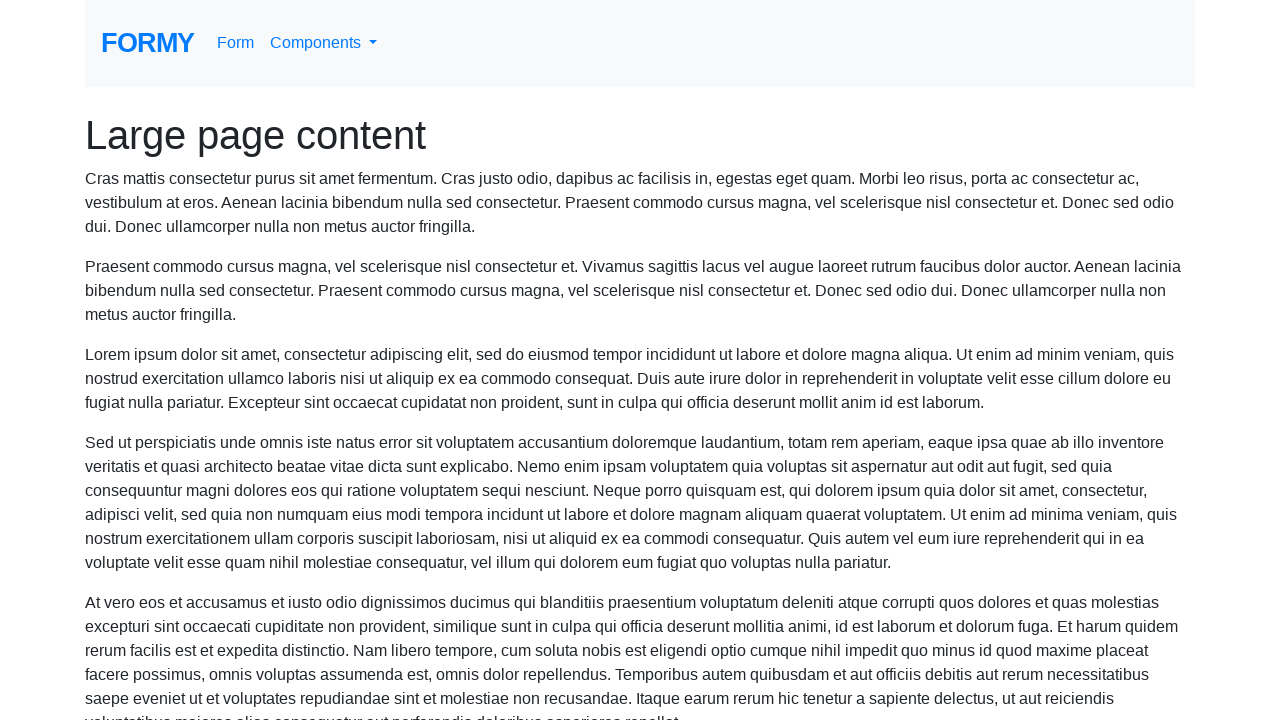

Scrolled to name field if needed
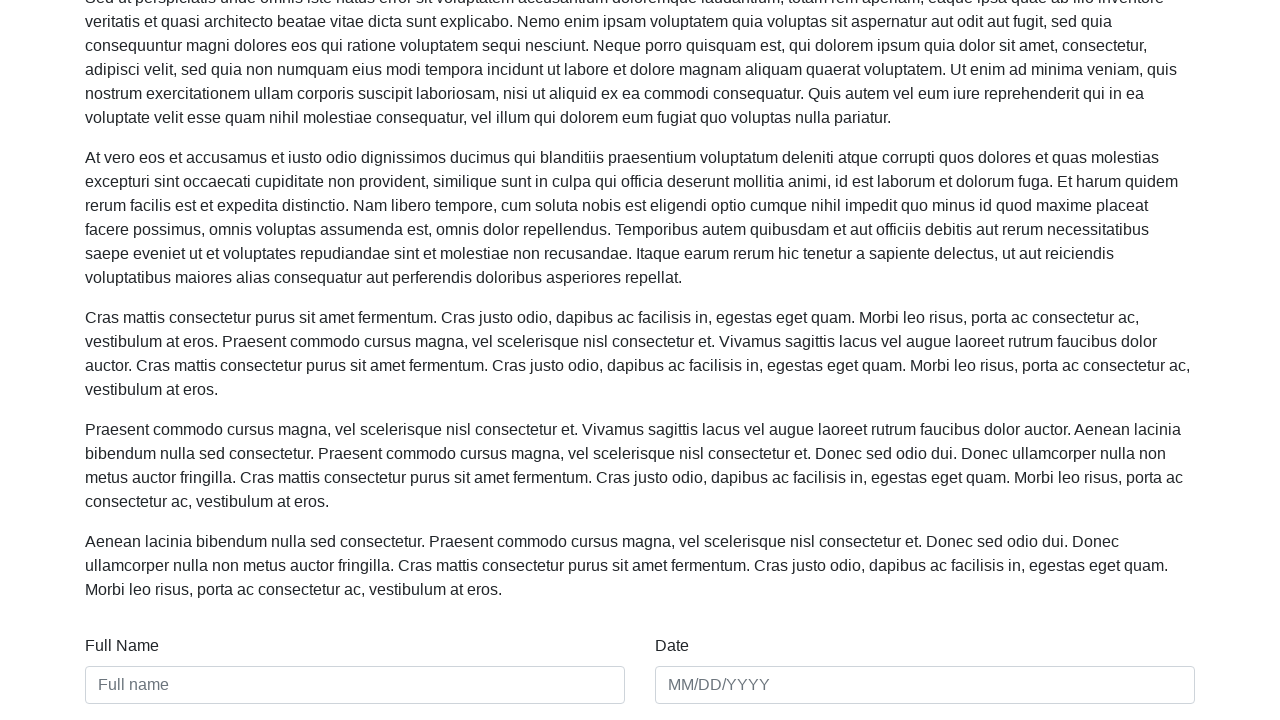

Filled name field with 'Mile Dragic' on #name
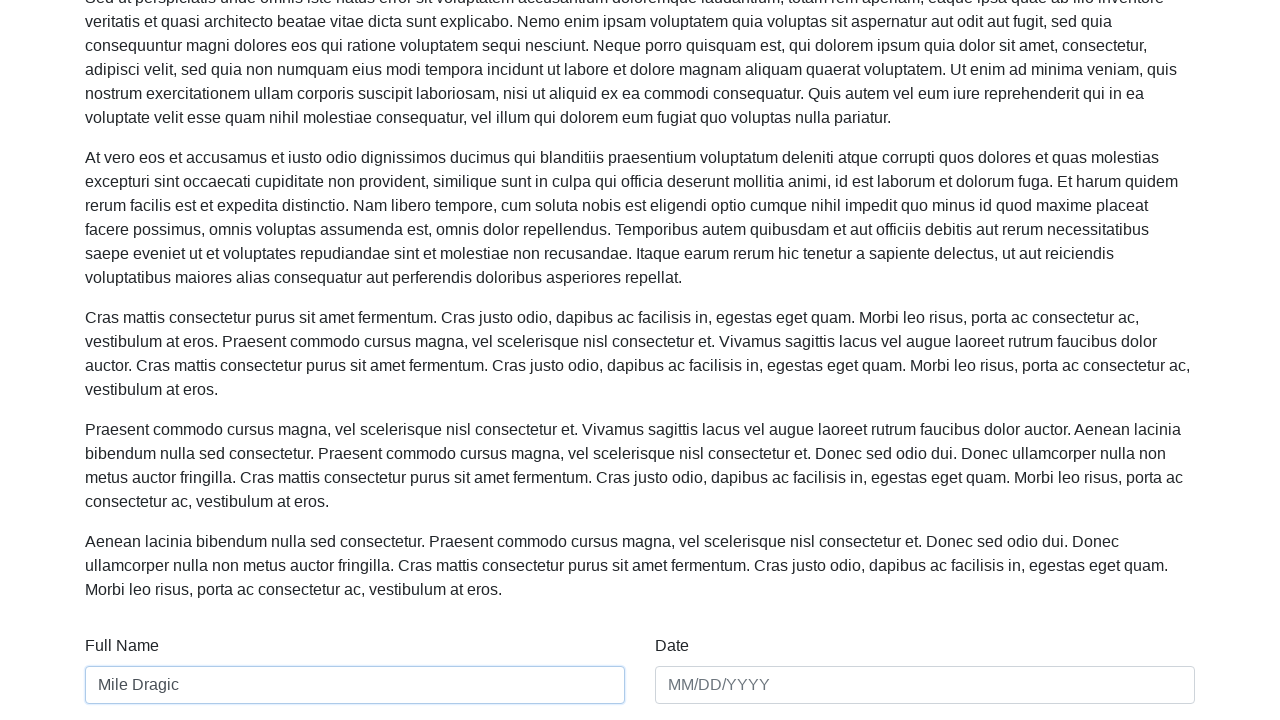

Filled date field with '02/15/2023' on #date
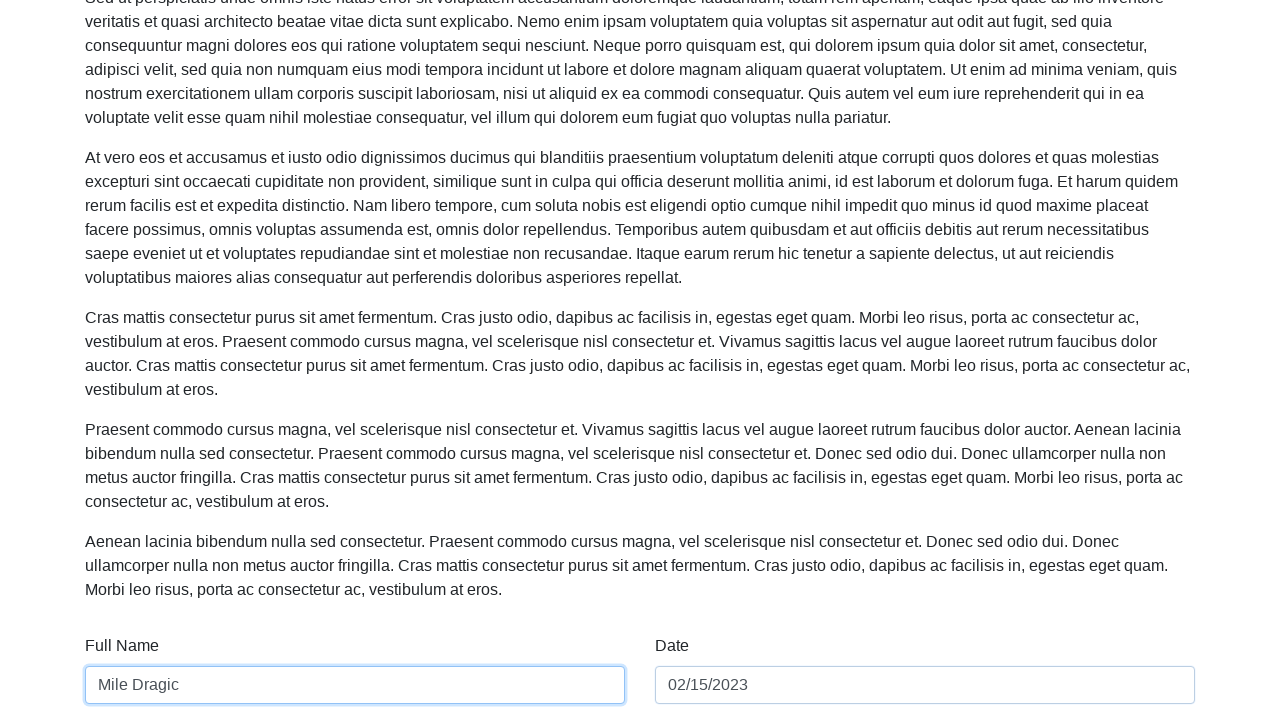

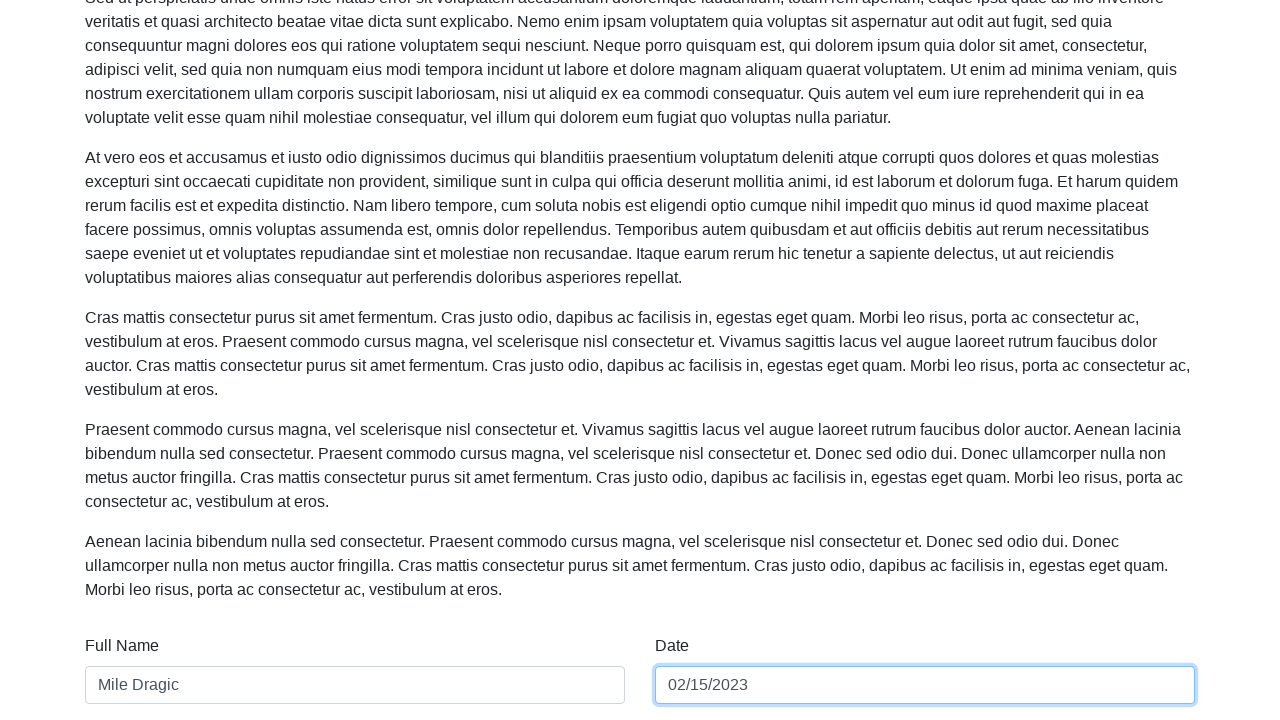